Tests link navigation in footer section by opening all links in new tabs and iterating through each tab to verify they load correctly

Starting URL: https://rahulshettyacademy.com/AutomationPractice/

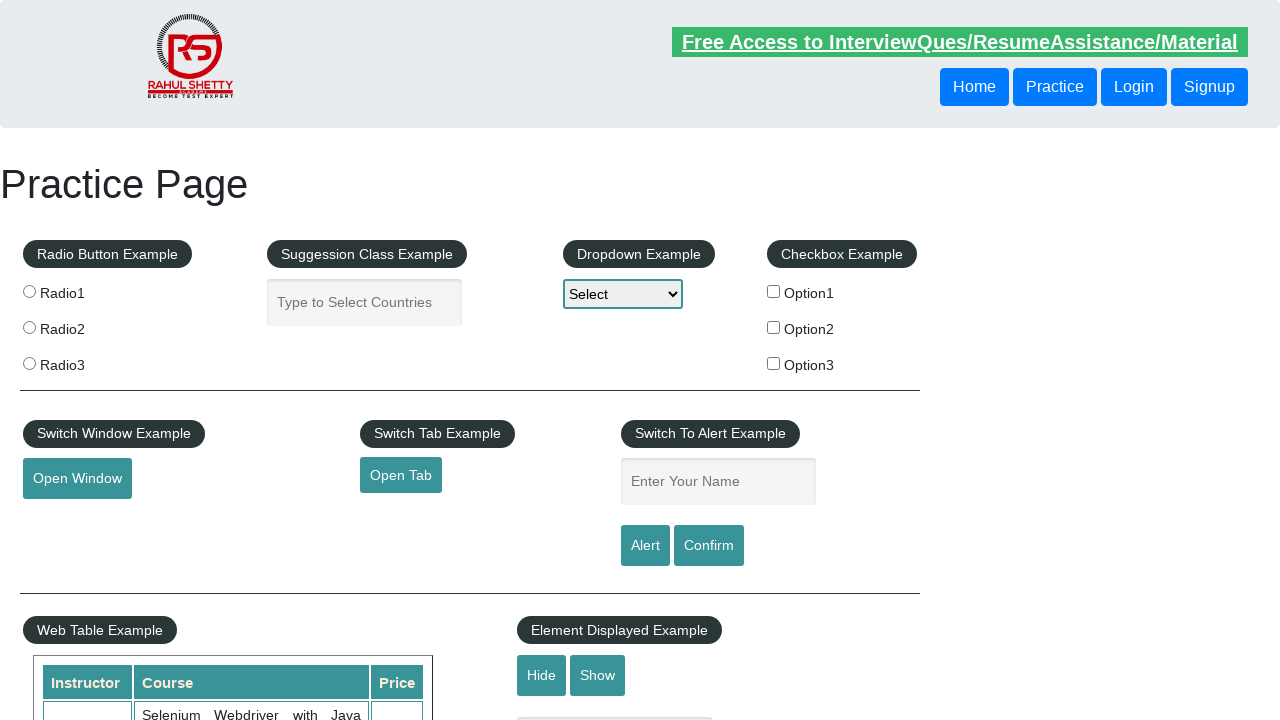

Counted total links on page: 27
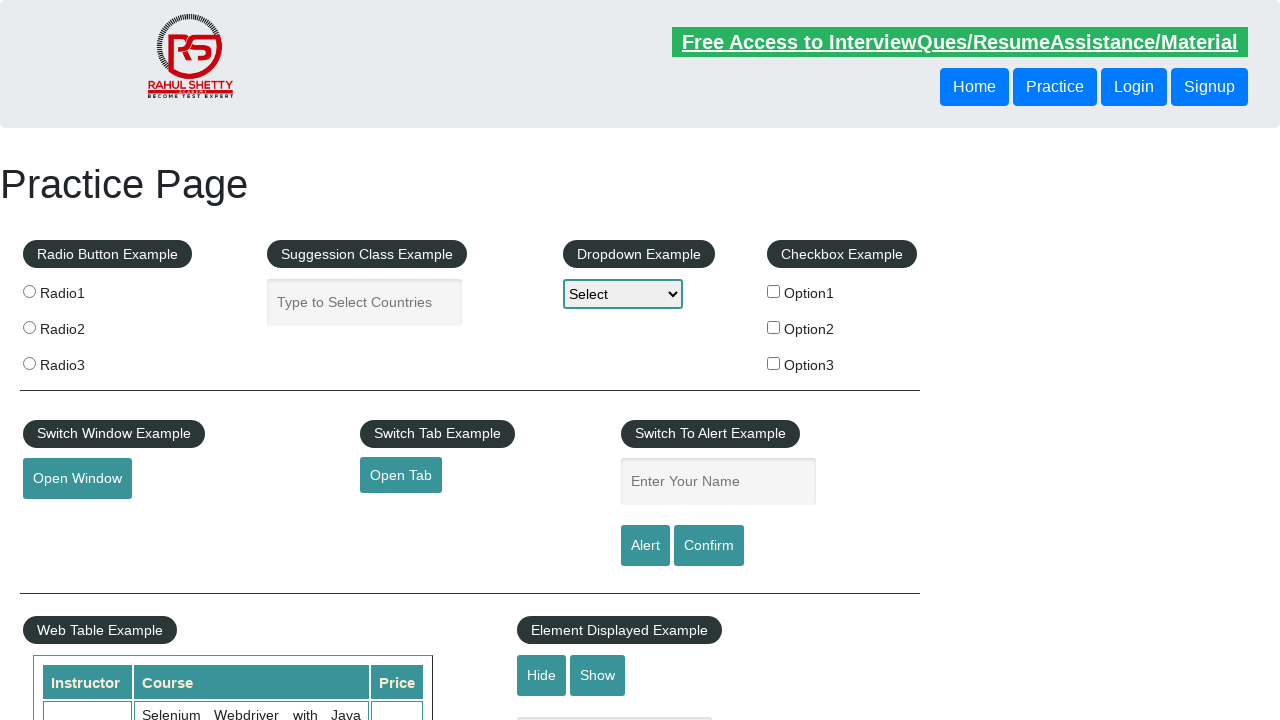

Located footer element with ID 'gf-BIG'
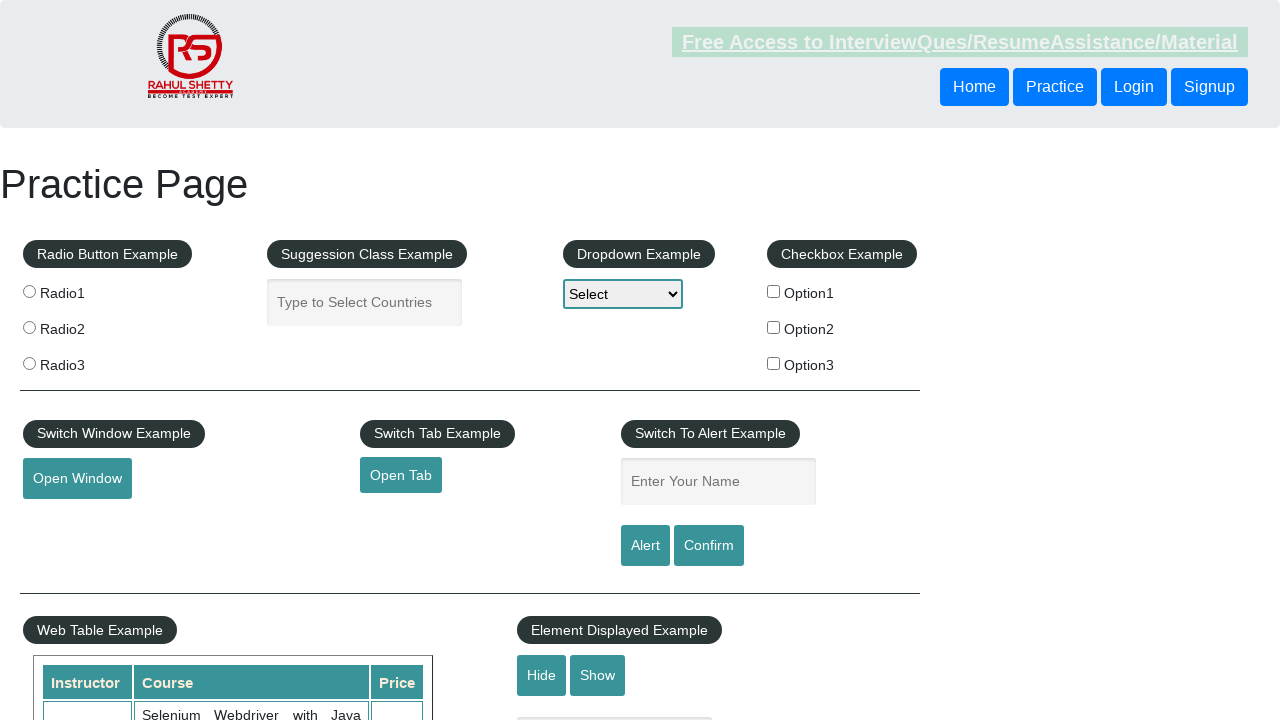

Counted links in footer: 20
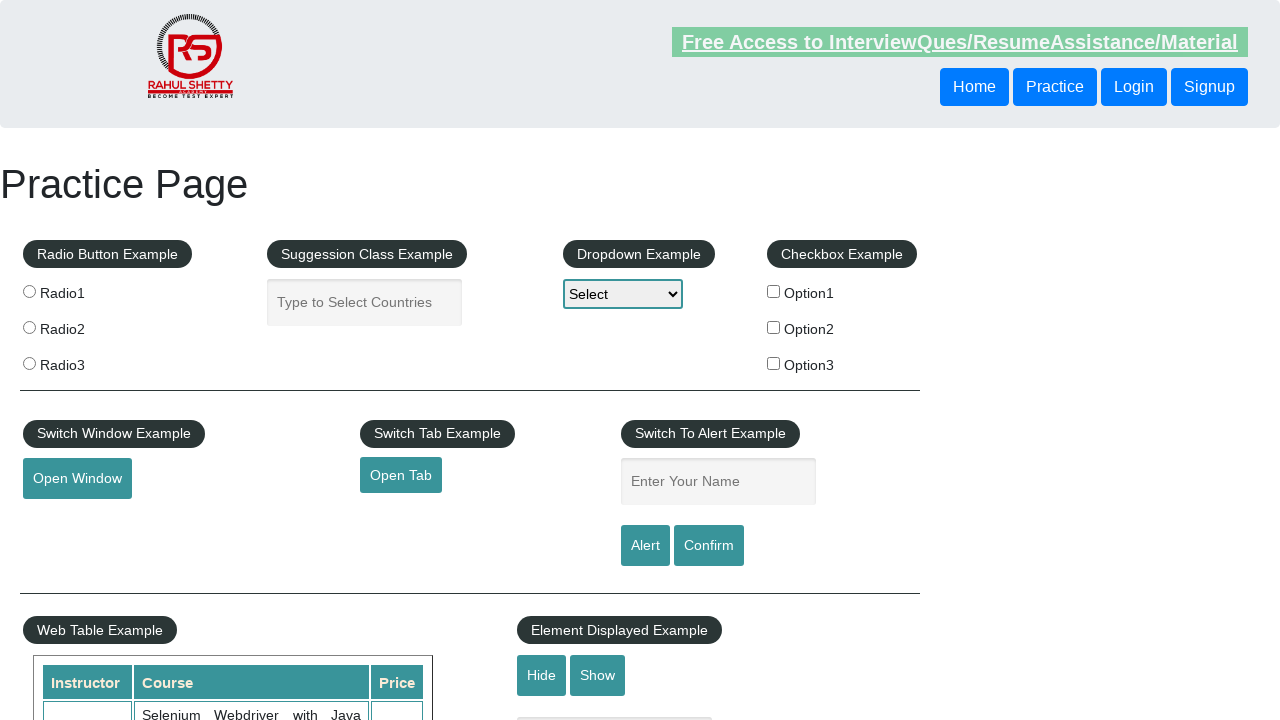

Located first column in footer
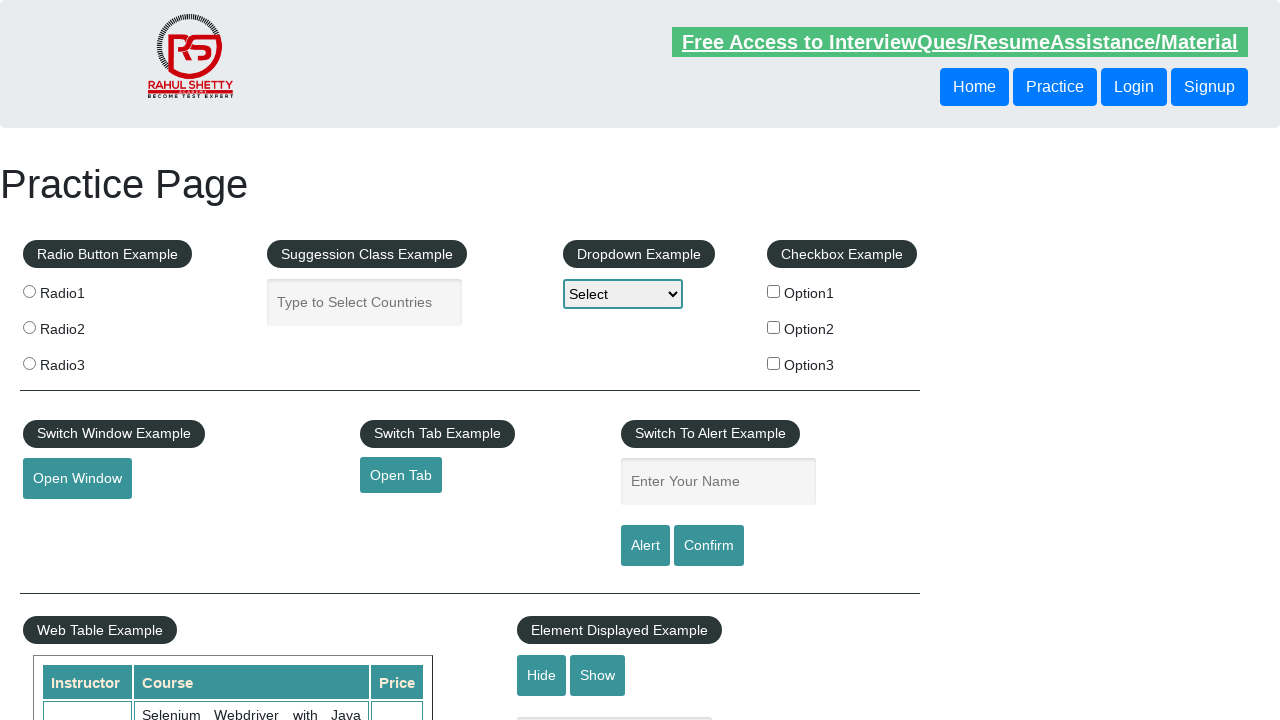

Counted links in first column: 5
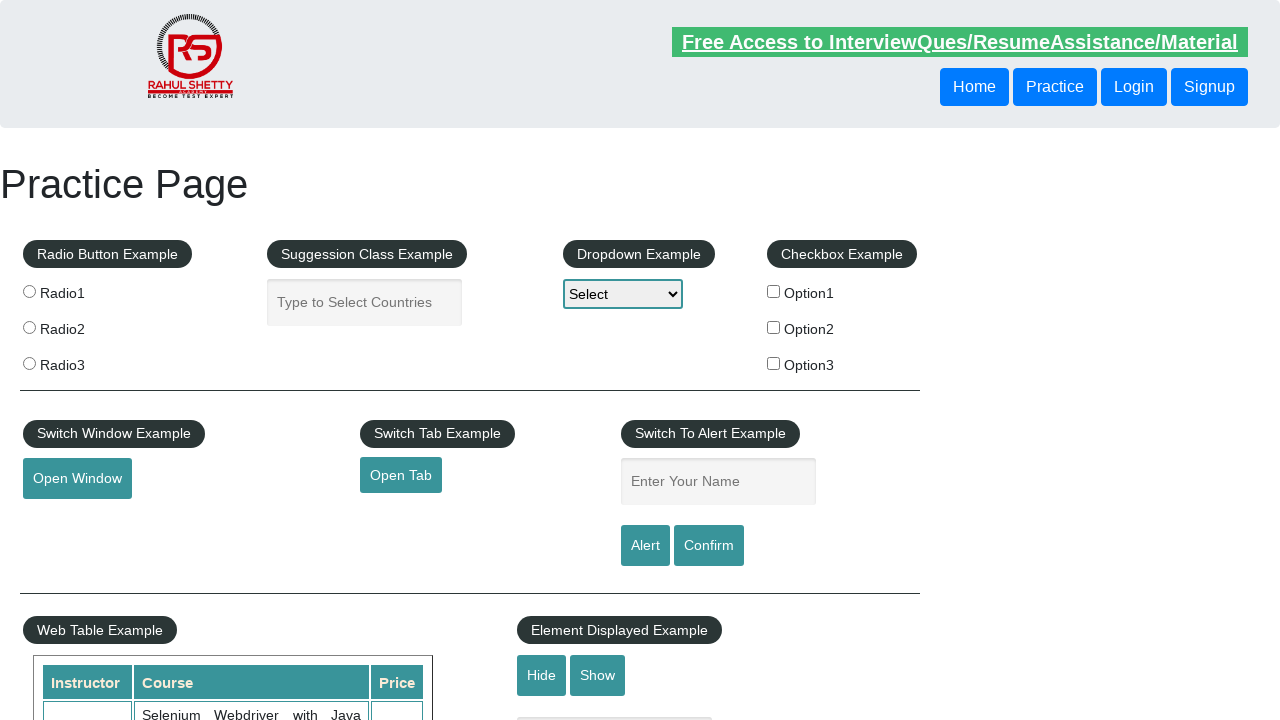

Located footer link at index 1
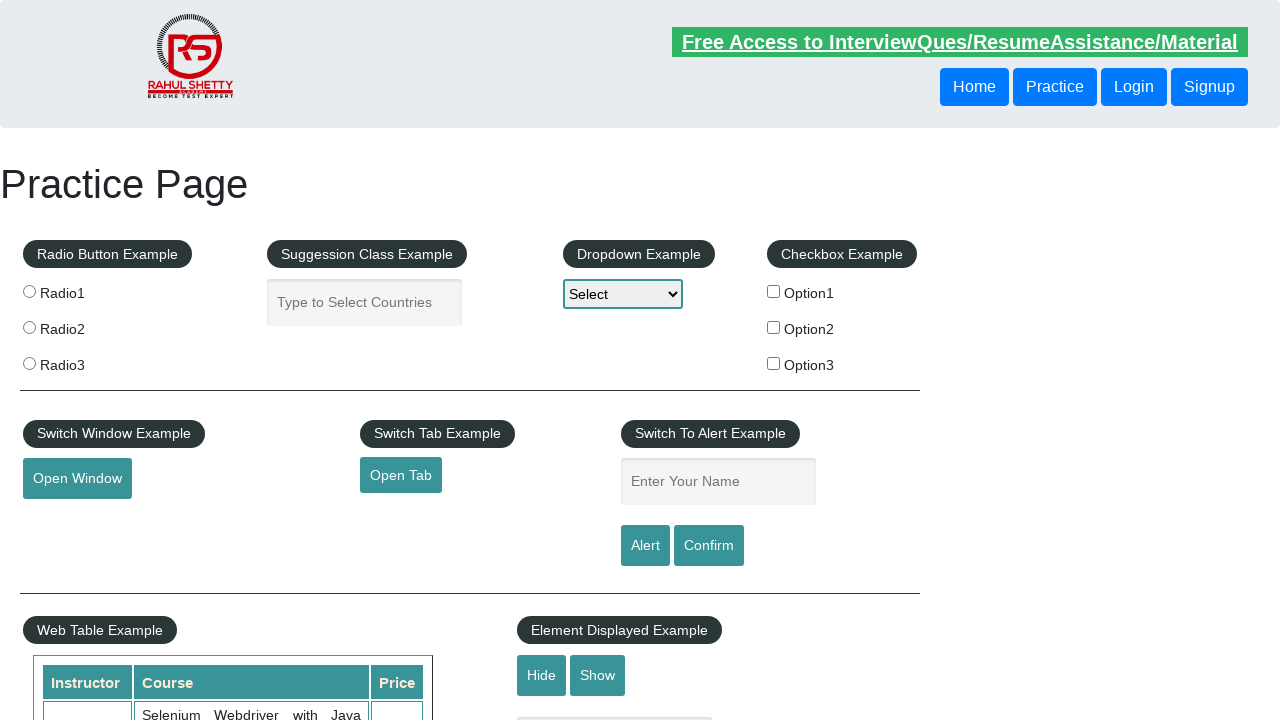

Opened footer link 1 in new tab using Ctrl+Click at (68, 520) on #gf-BIG >> xpath=//tbody/tr/td[1]/ul >> a >> nth=1
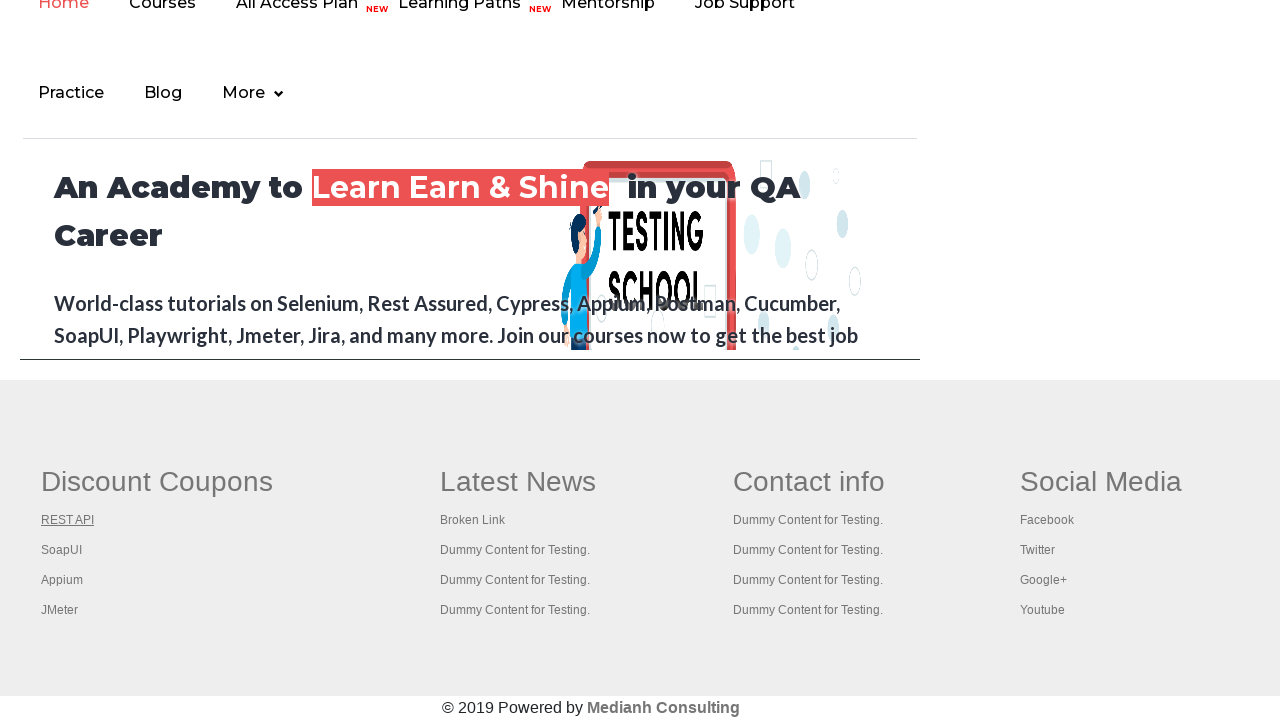

New page tab created for link 1
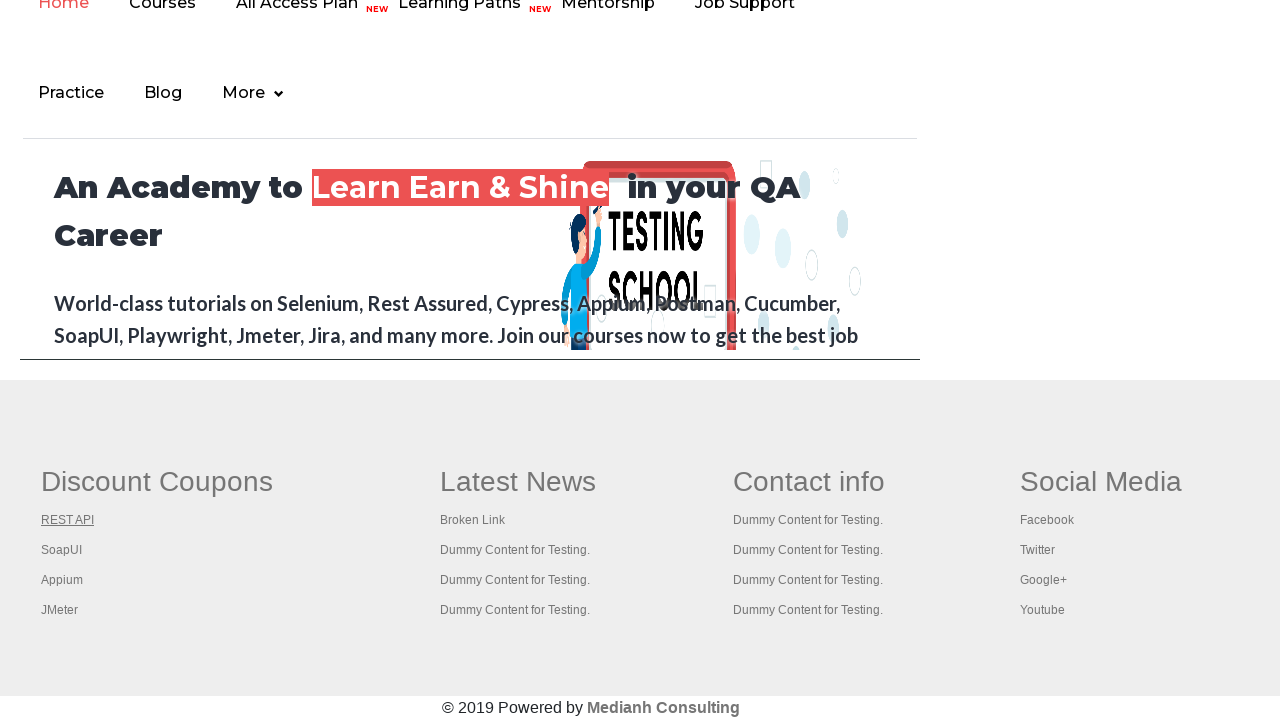

New page 1 finished loading
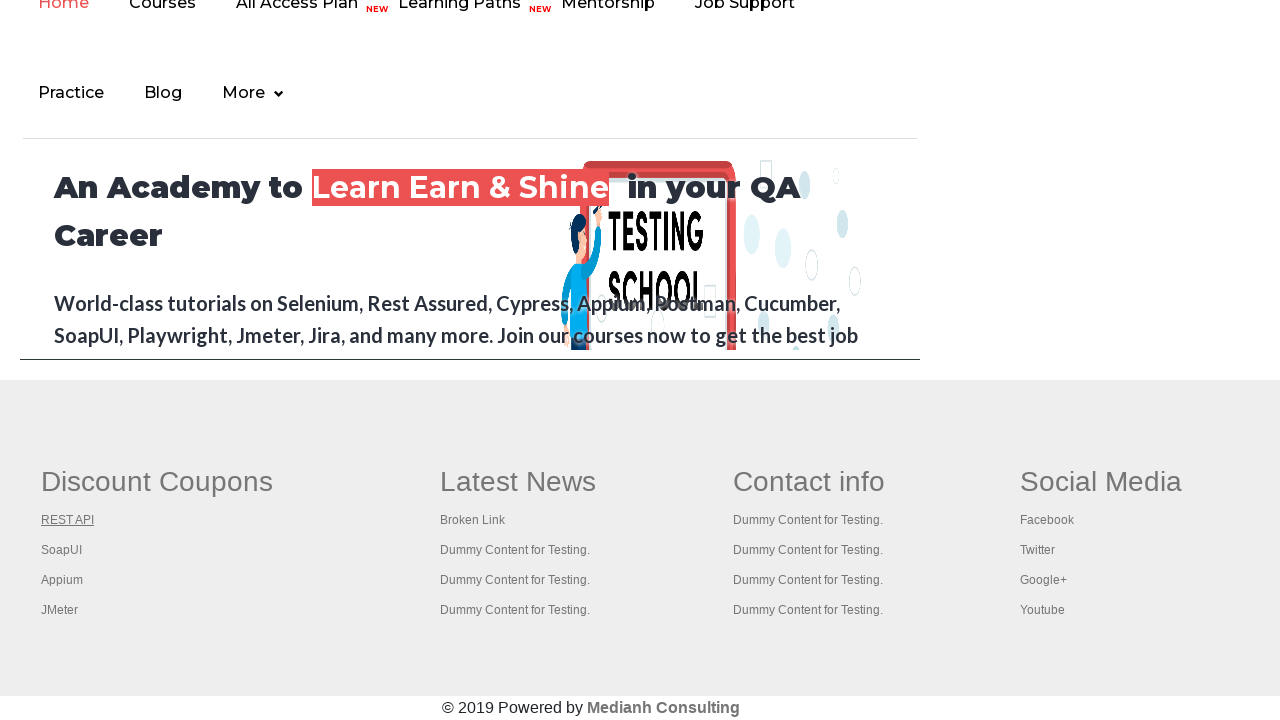

Located footer link at index 2
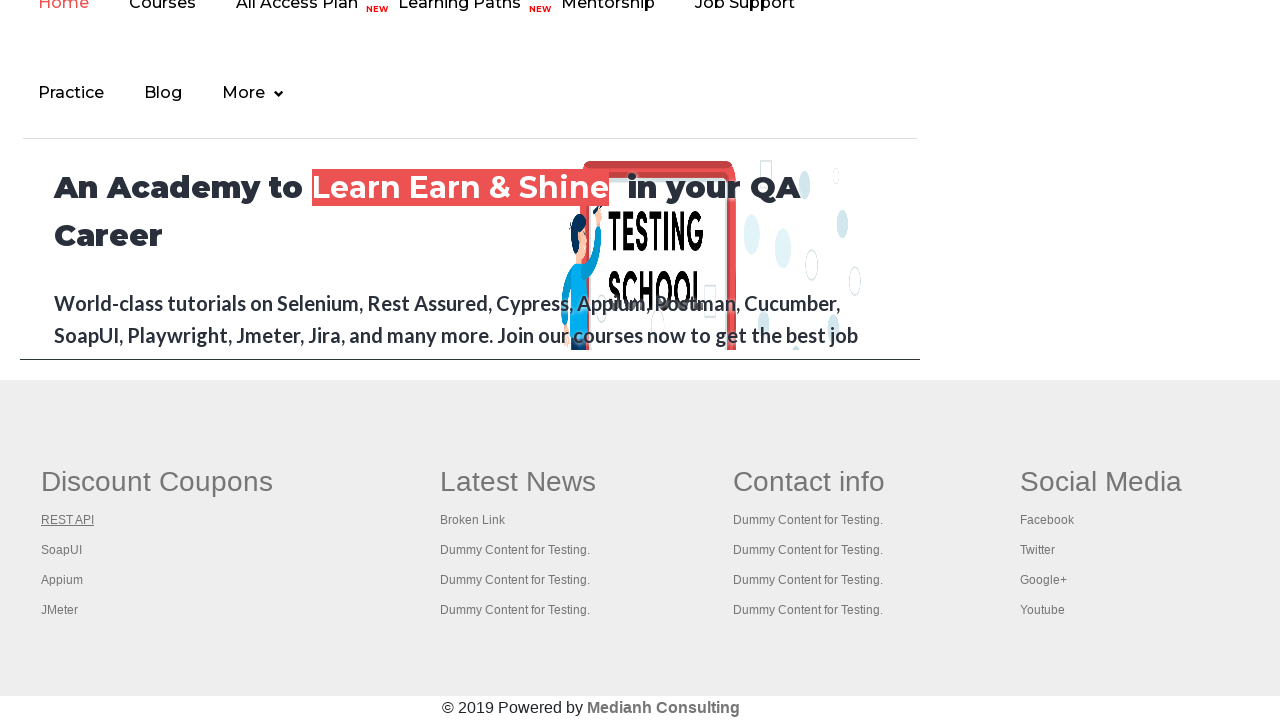

Opened footer link 2 in new tab using Ctrl+Click at (62, 550) on #gf-BIG >> xpath=//tbody/tr/td[1]/ul >> a >> nth=2
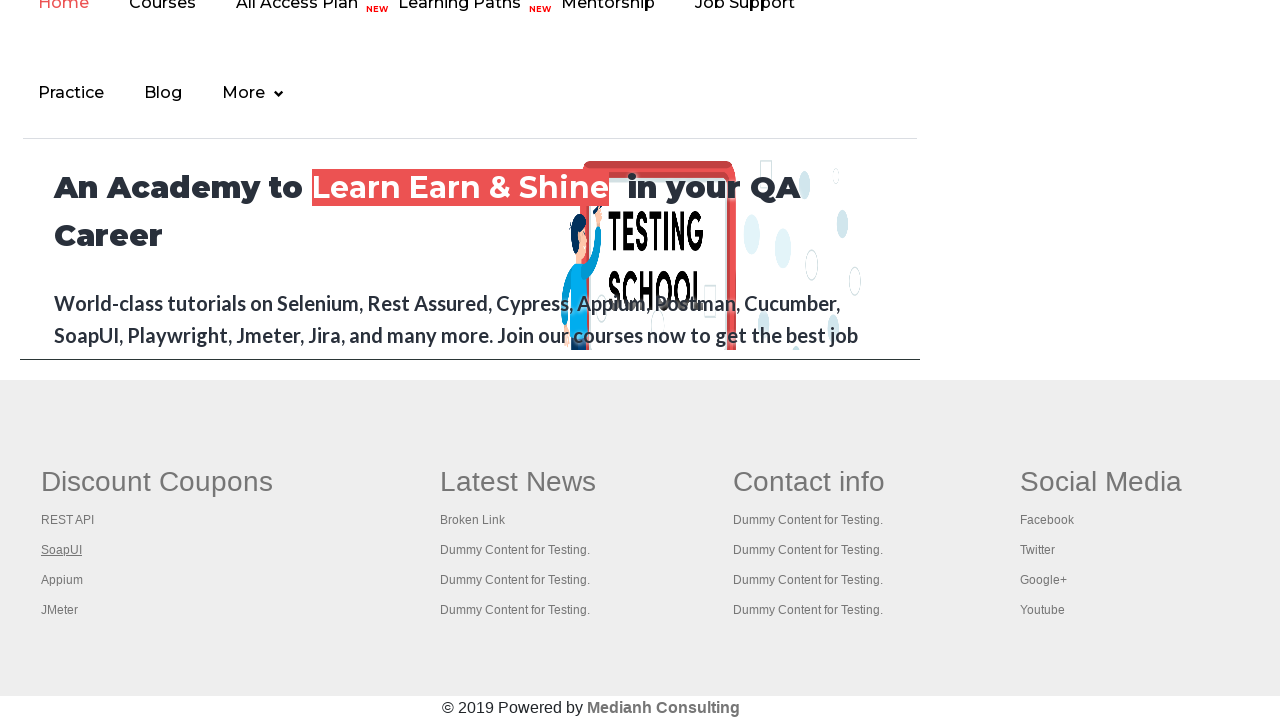

New page tab created for link 2
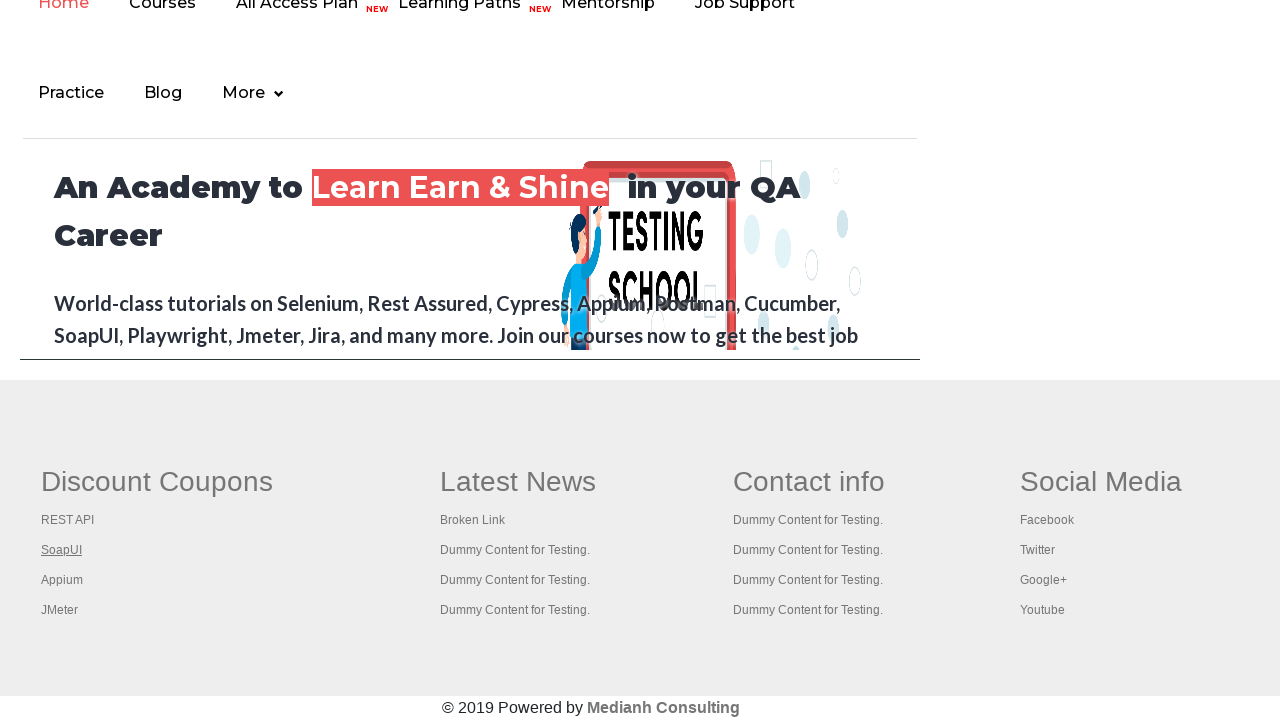

New page 2 finished loading
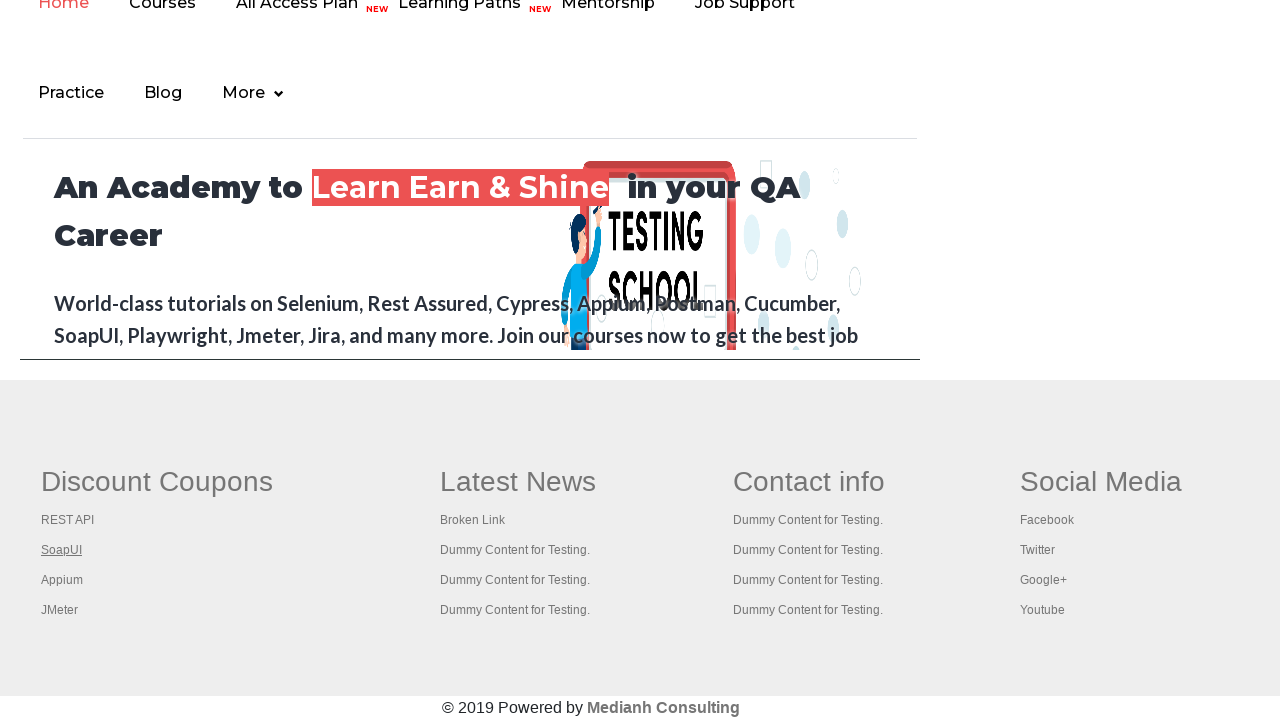

Located footer link at index 3
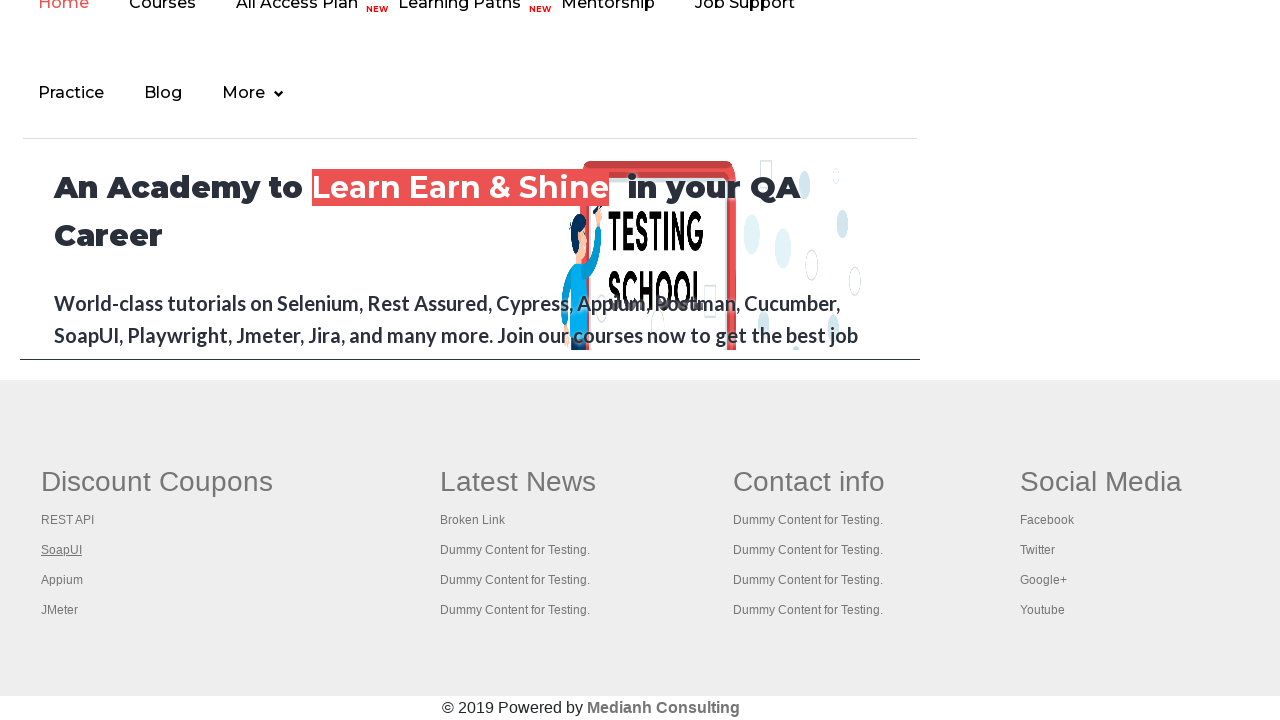

Opened footer link 3 in new tab using Ctrl+Click at (62, 580) on #gf-BIG >> xpath=//tbody/tr/td[1]/ul >> a >> nth=3
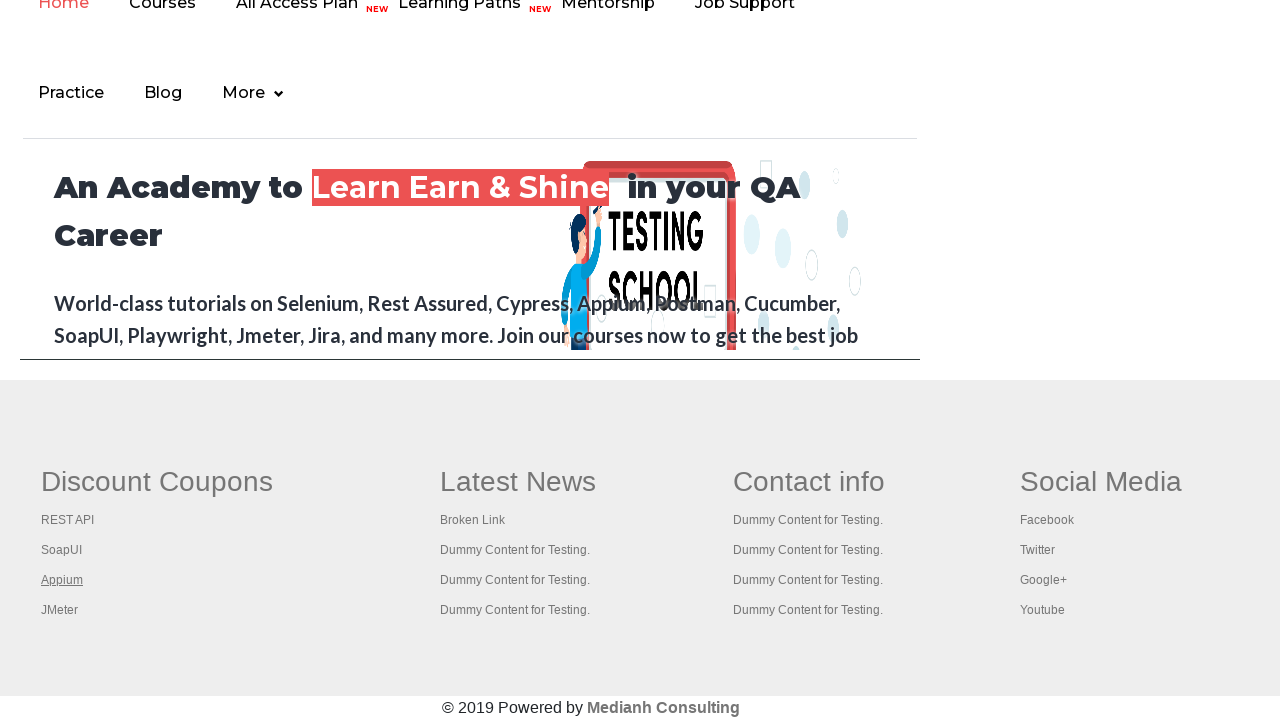

New page tab created for link 3
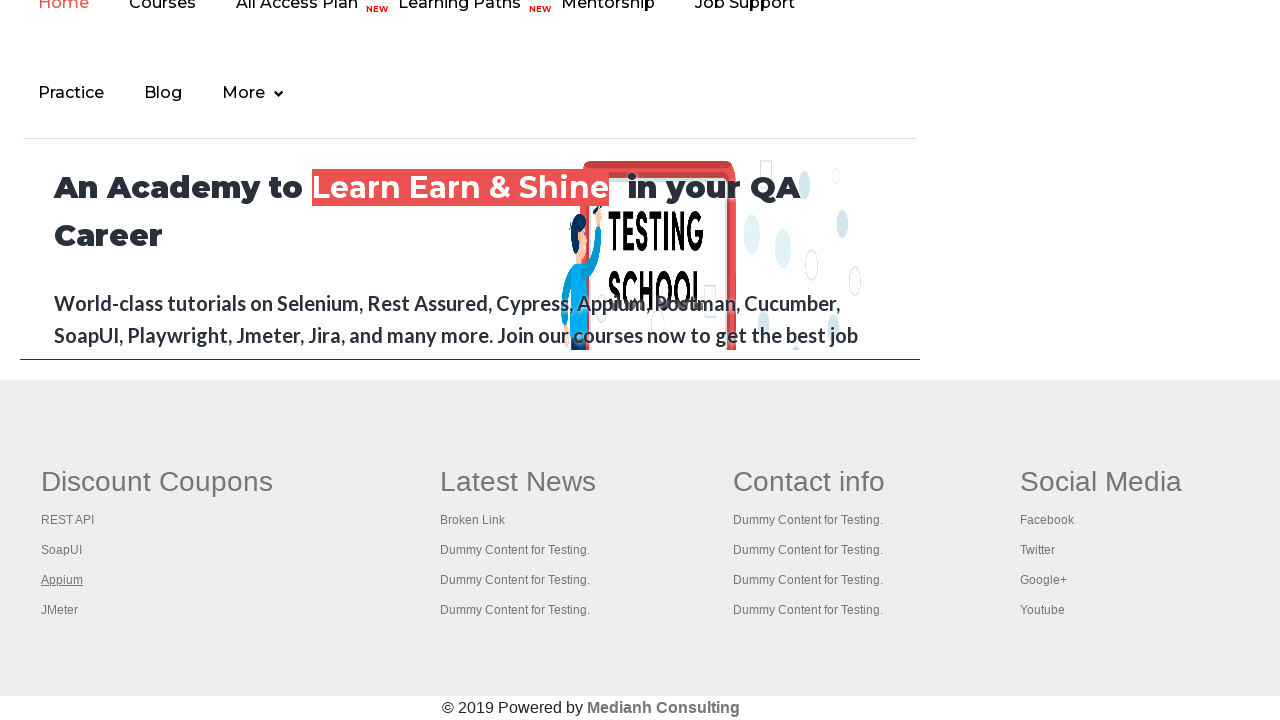

New page 3 finished loading
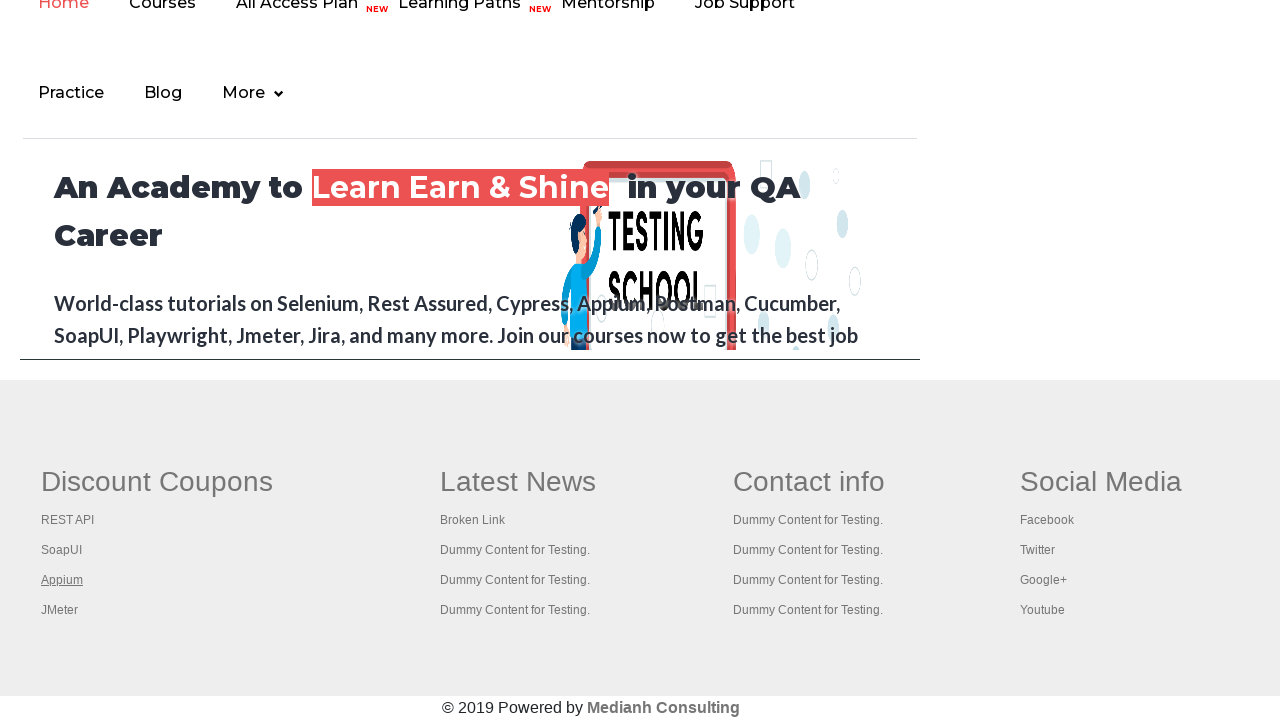

Located footer link at index 4
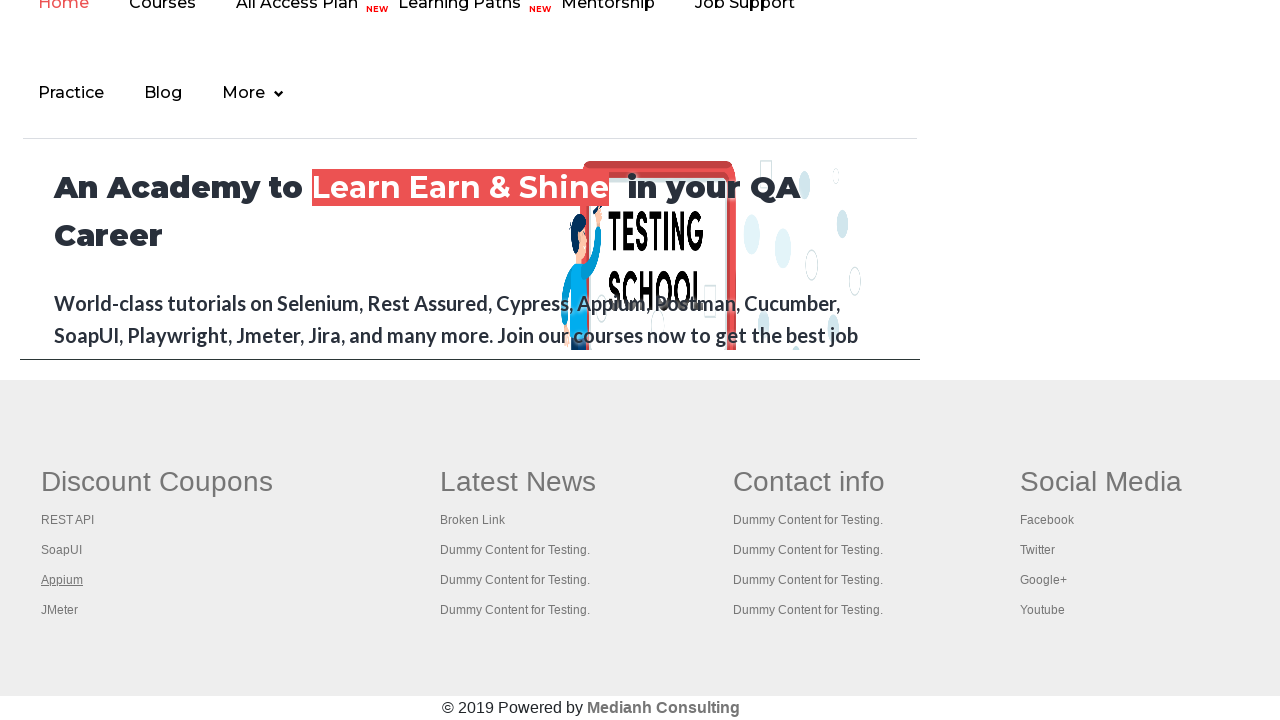

Opened footer link 4 in new tab using Ctrl+Click at (60, 610) on #gf-BIG >> xpath=//tbody/tr/td[1]/ul >> a >> nth=4
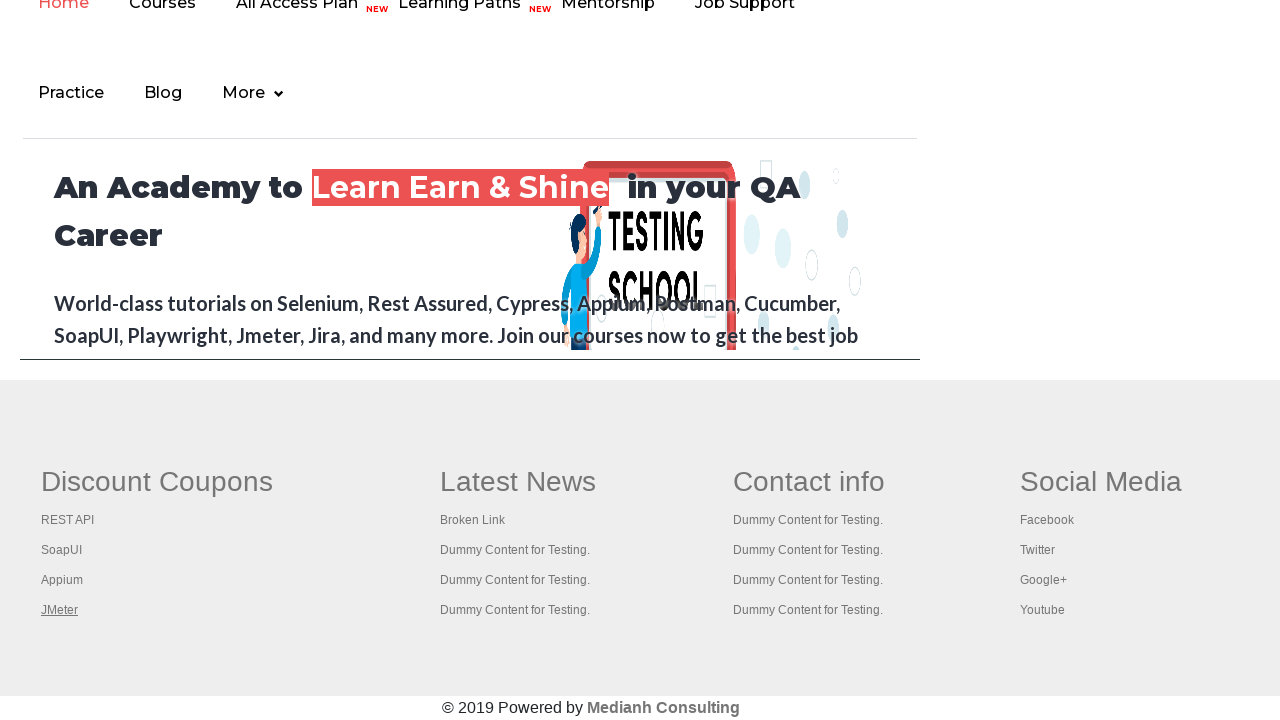

New page tab created for link 4
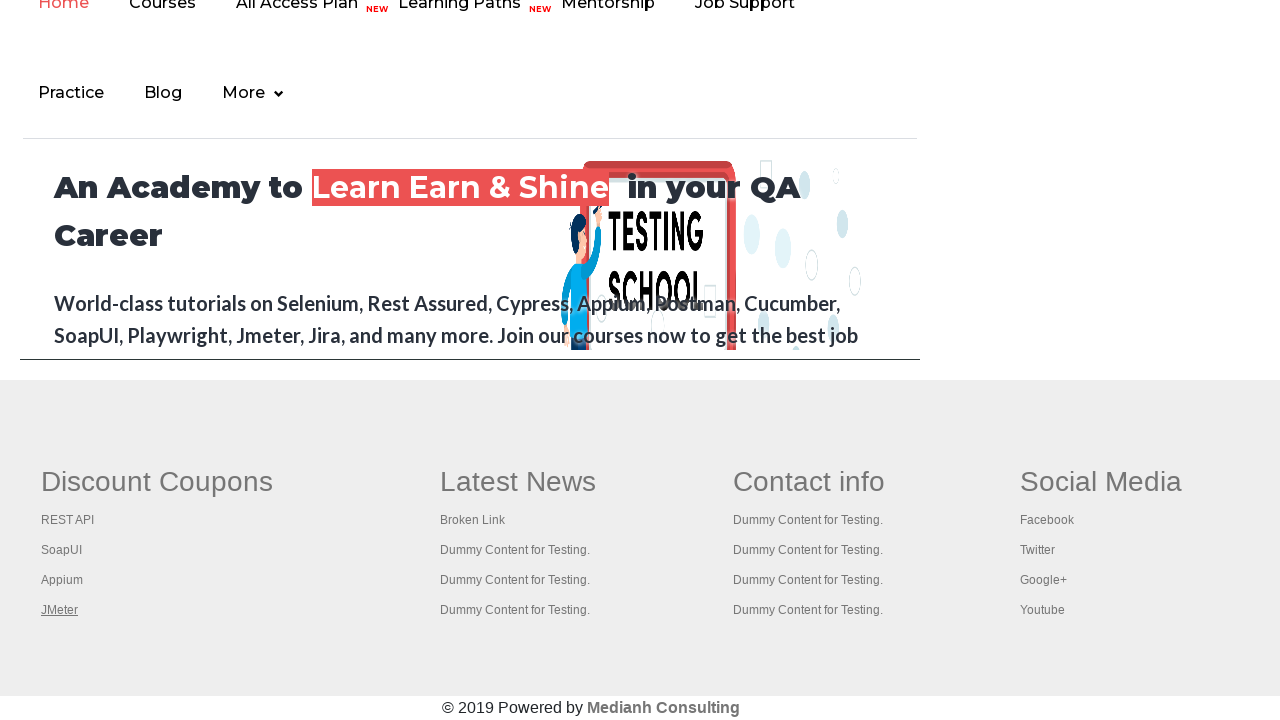

New page 4 finished loading
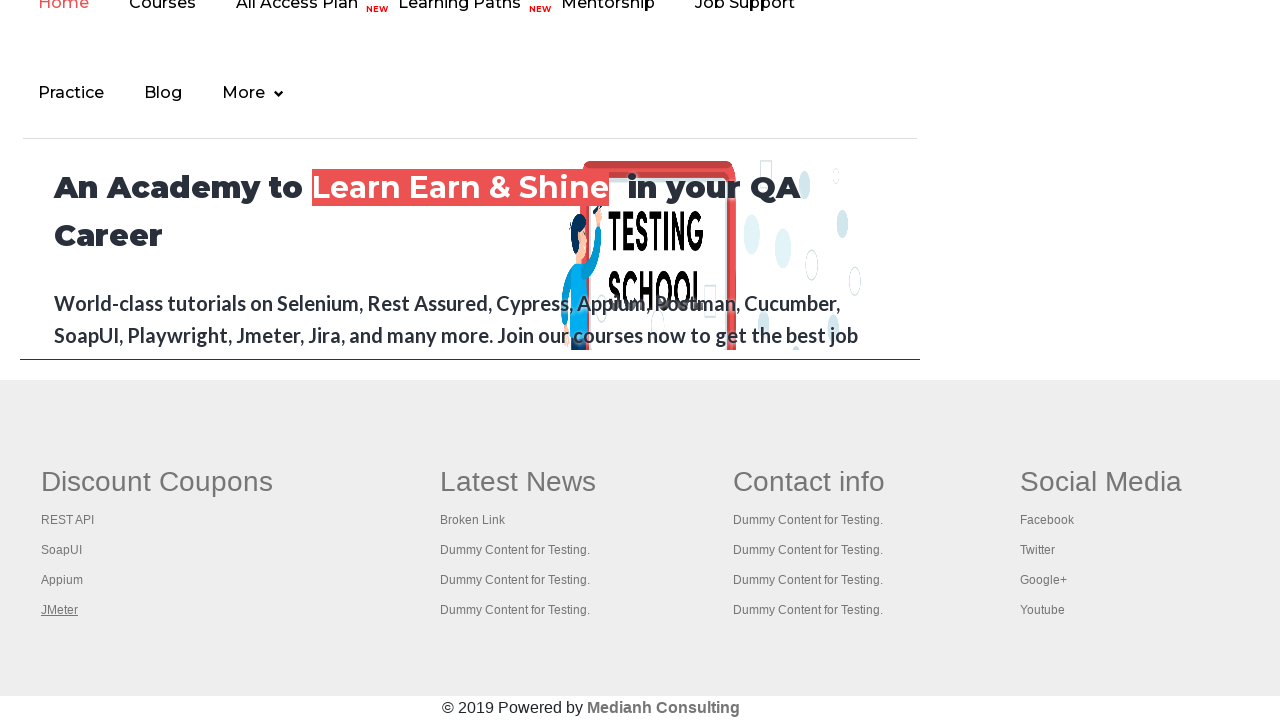

Verified page title: Practice Page
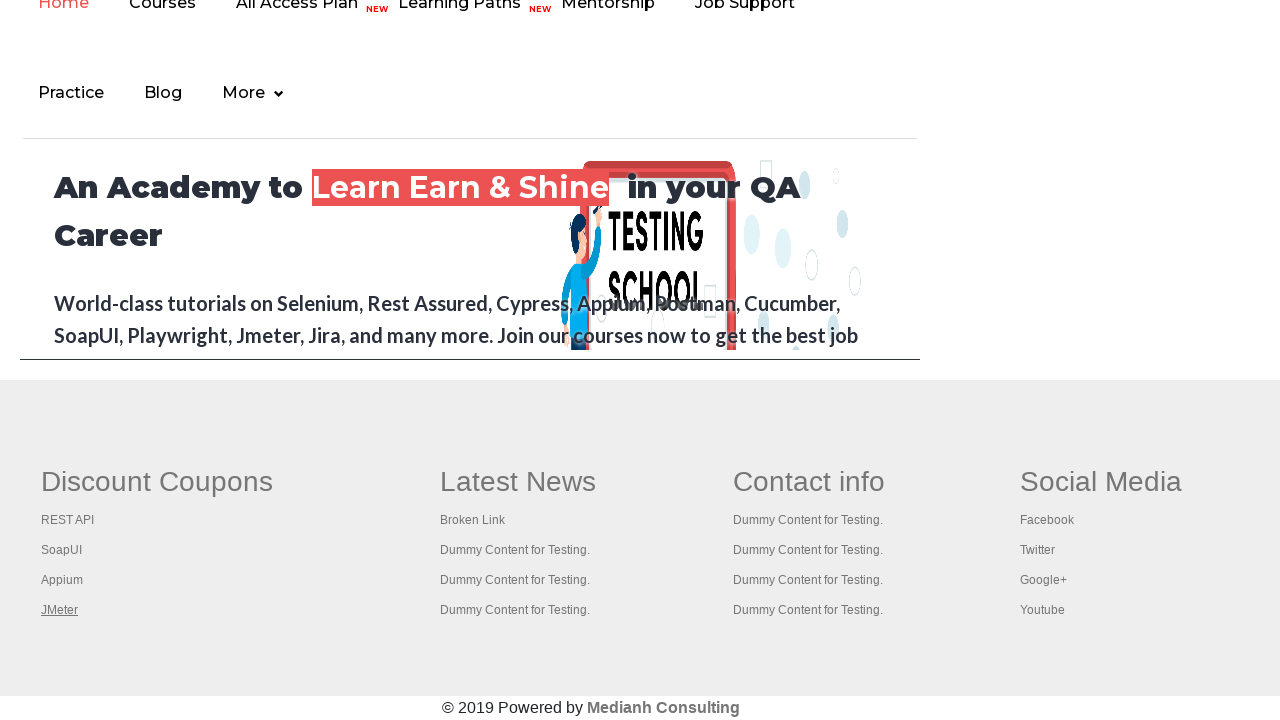

Verified page title: REST API Tutorial
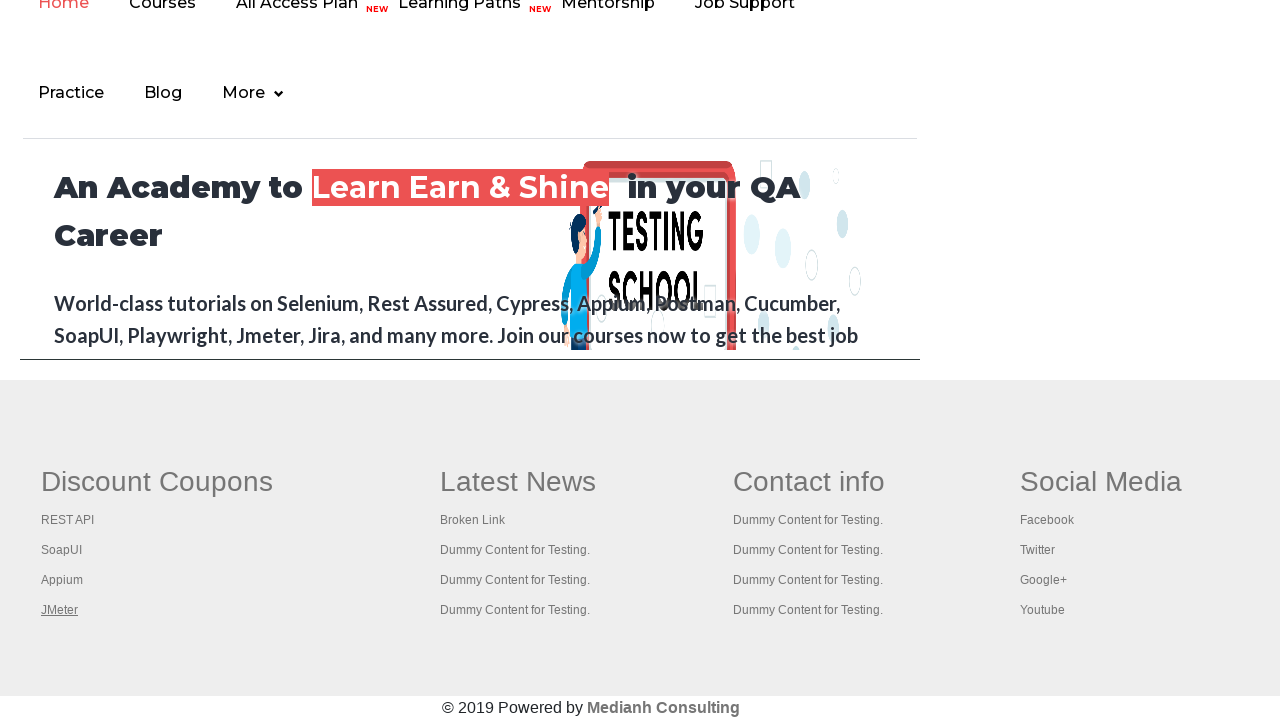

Verified page title: The World’s Most Popular API Testing Tool | SoapUI
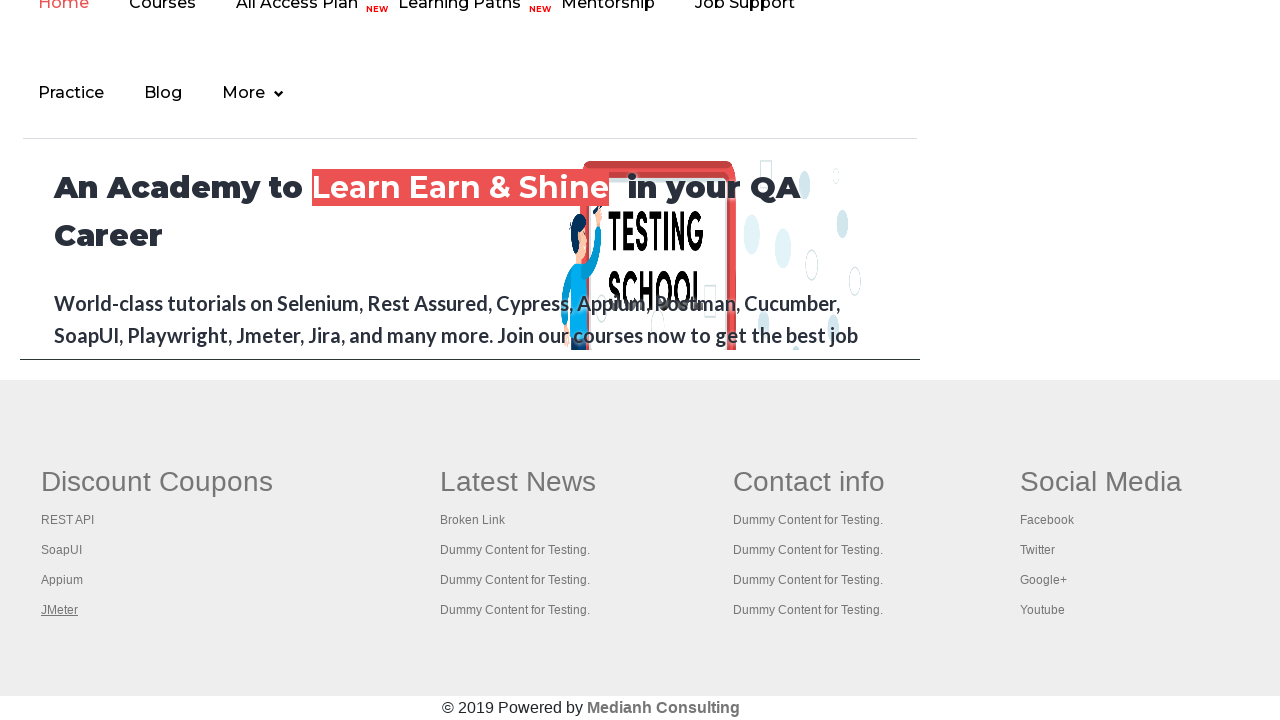

Verified page title: Appium tutorial for Mobile Apps testing | RahulShetty Academy | Rahul
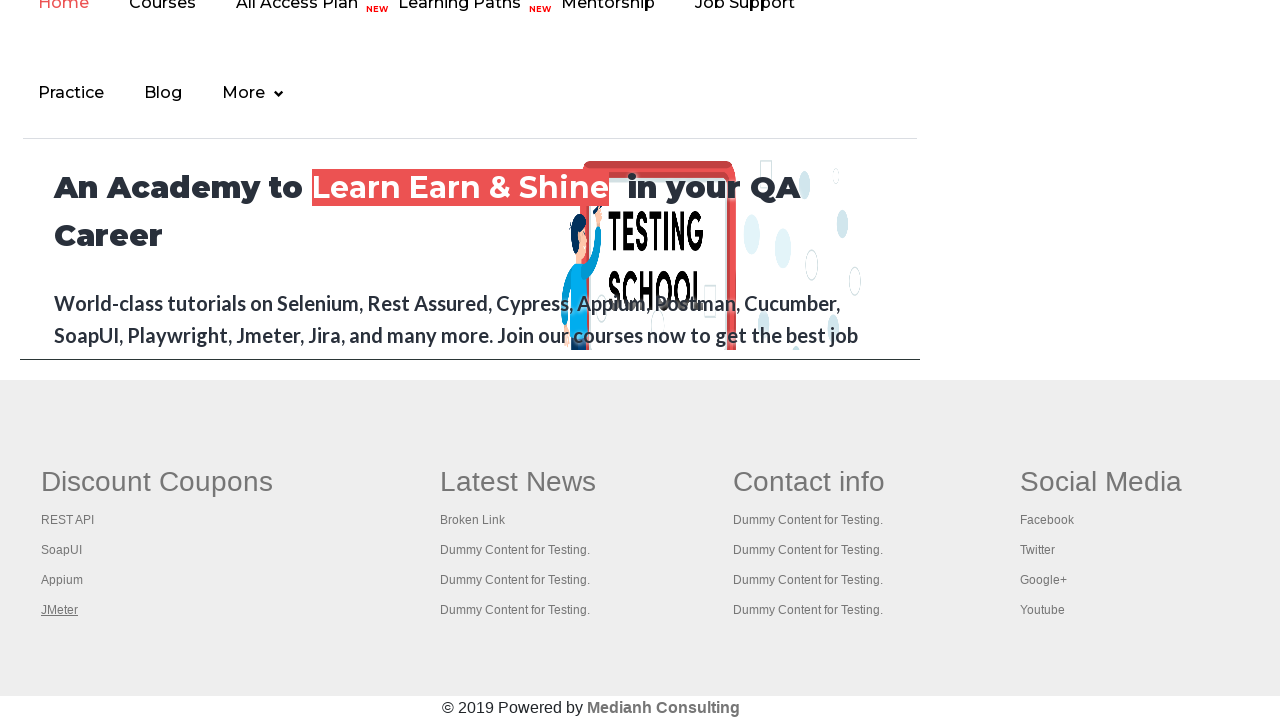

Verified page title: Apache JMeter - Apache JMeter™
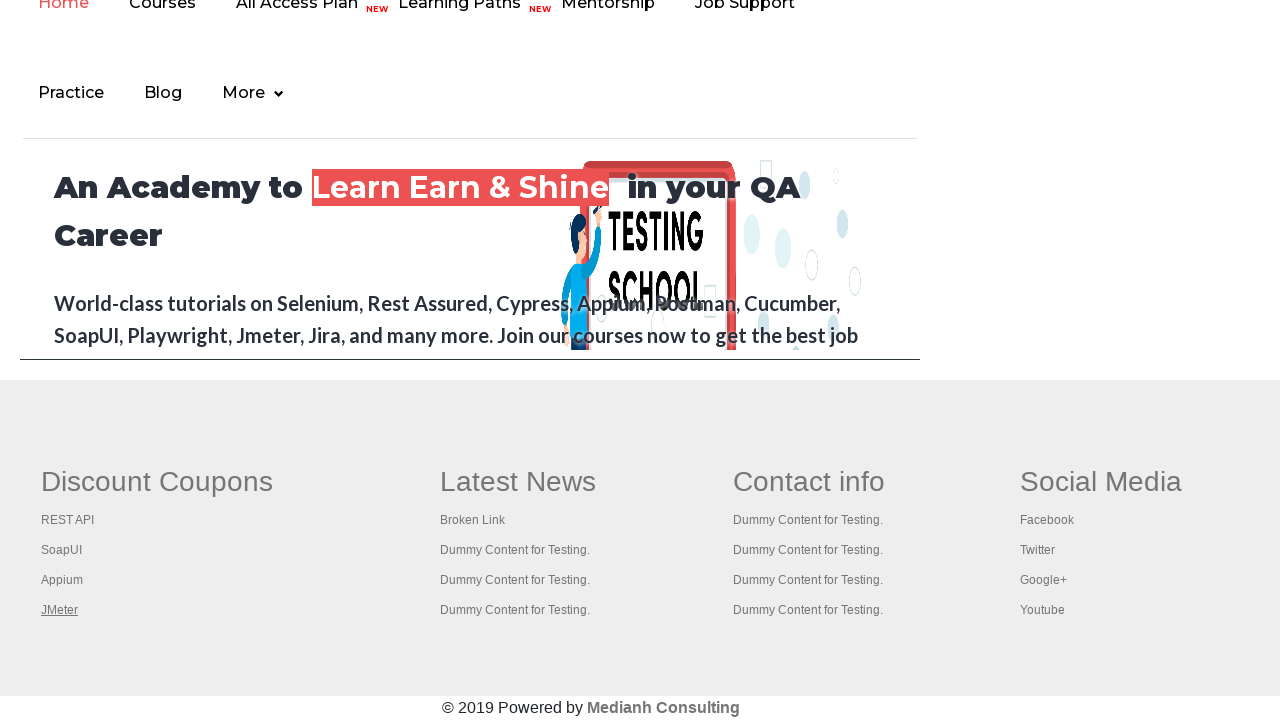

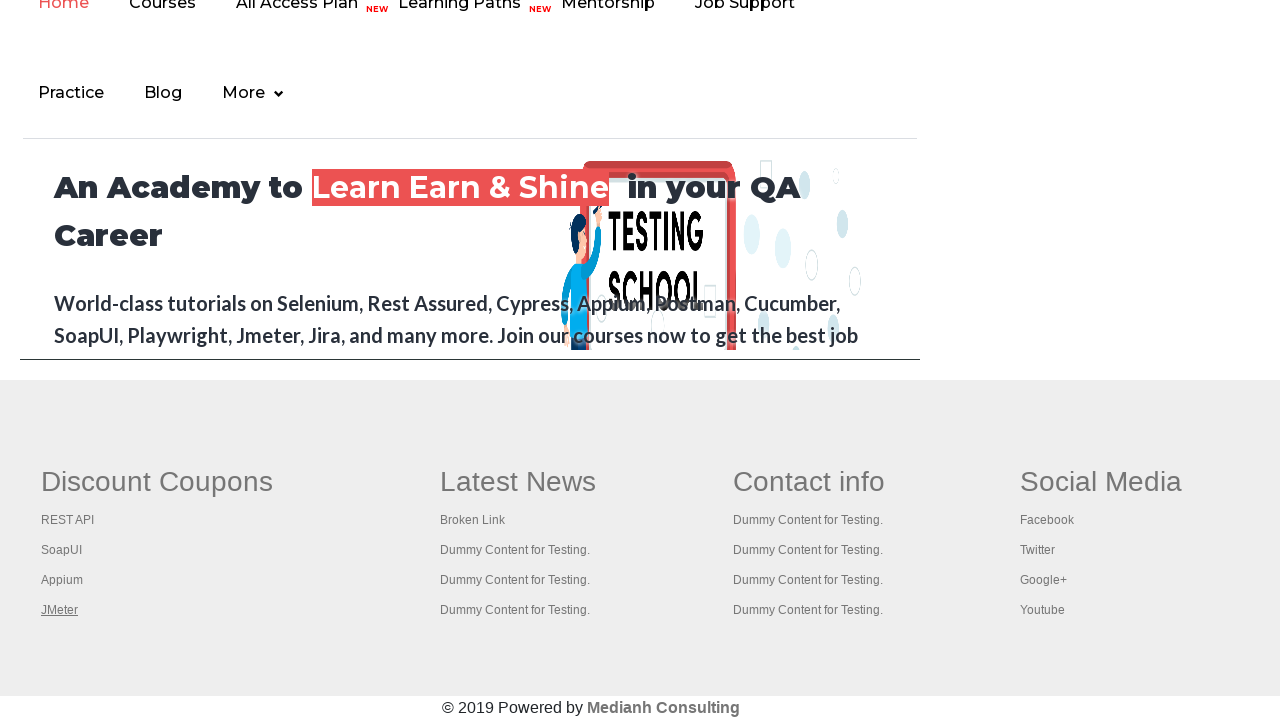